Tests Indian Railway website by searching for trains between two stations, filling source and destination fields, and loading train schedule results

Starting URL: https://erail.in/

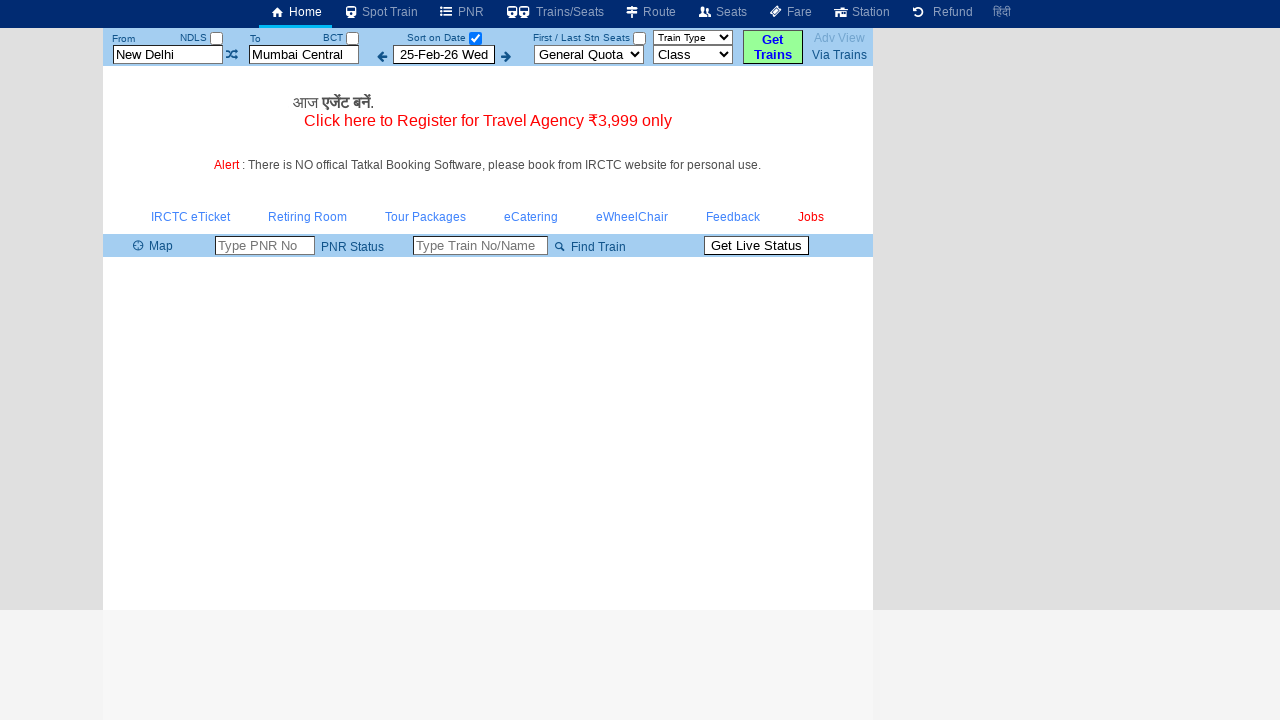

Cleared source station field on #txtStationFrom
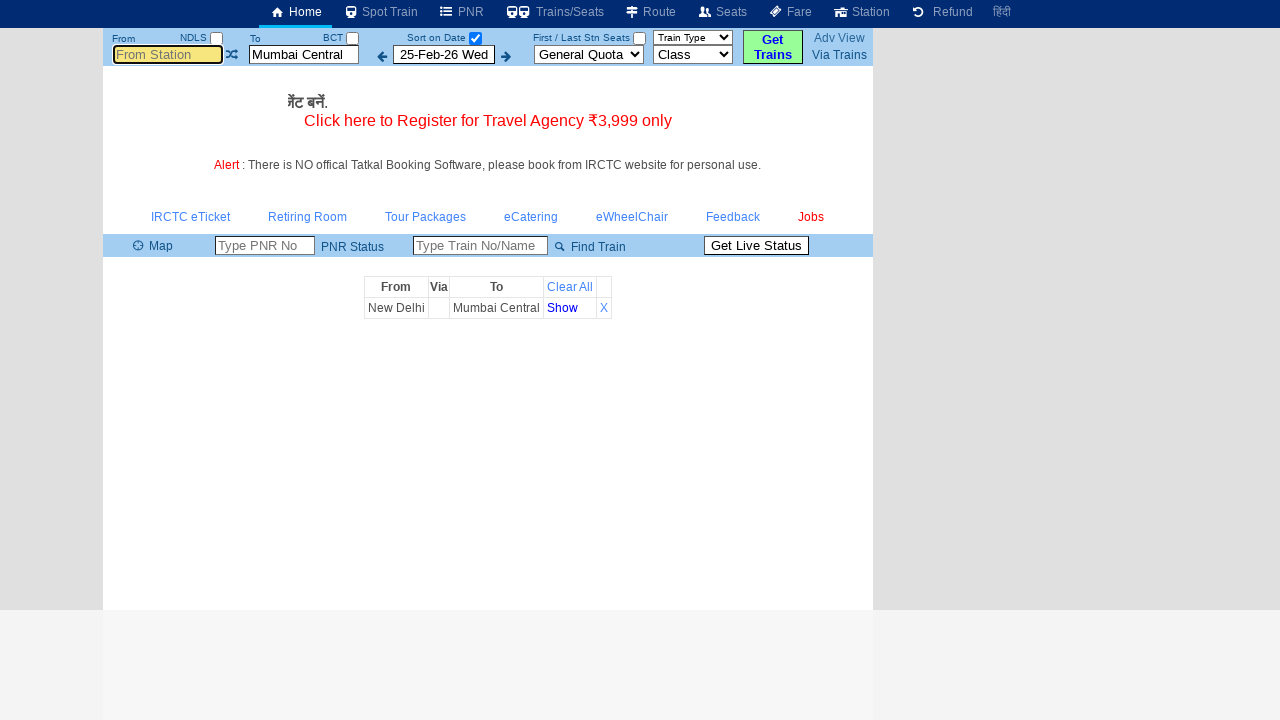

Filled source station field with 'TPJ' on #txtStationFrom
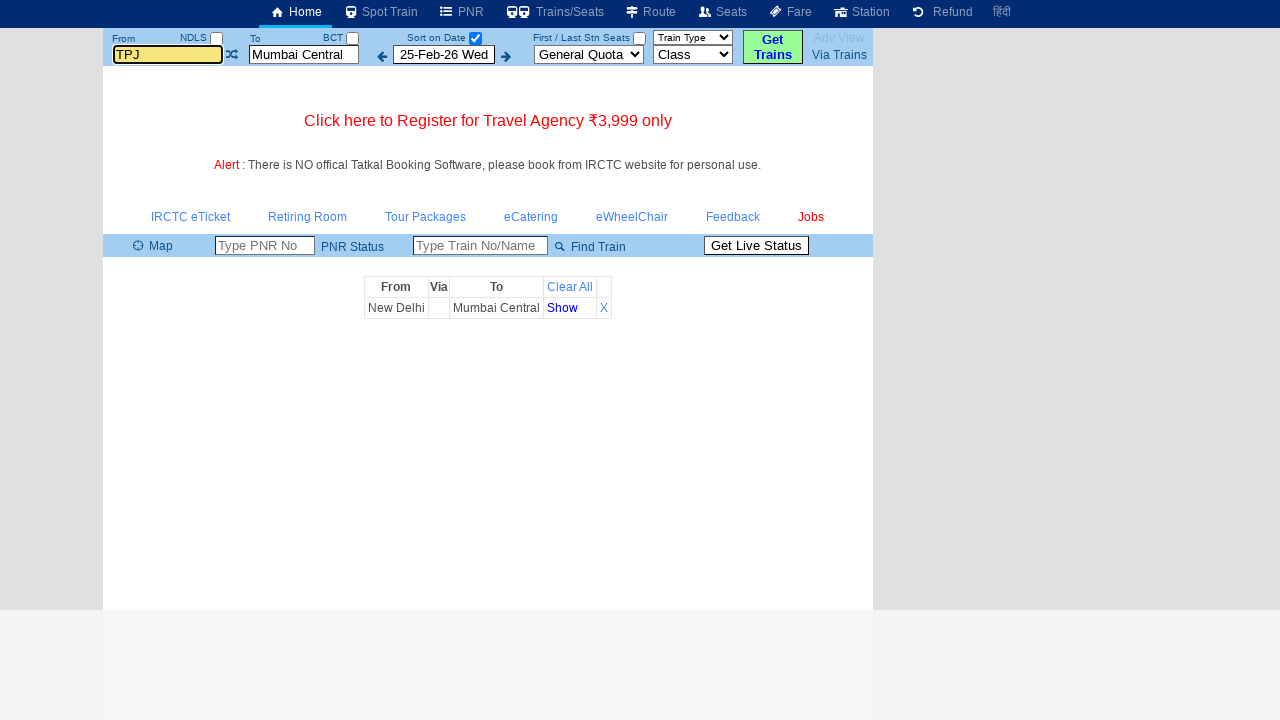

Pressed Tab key to move to next field
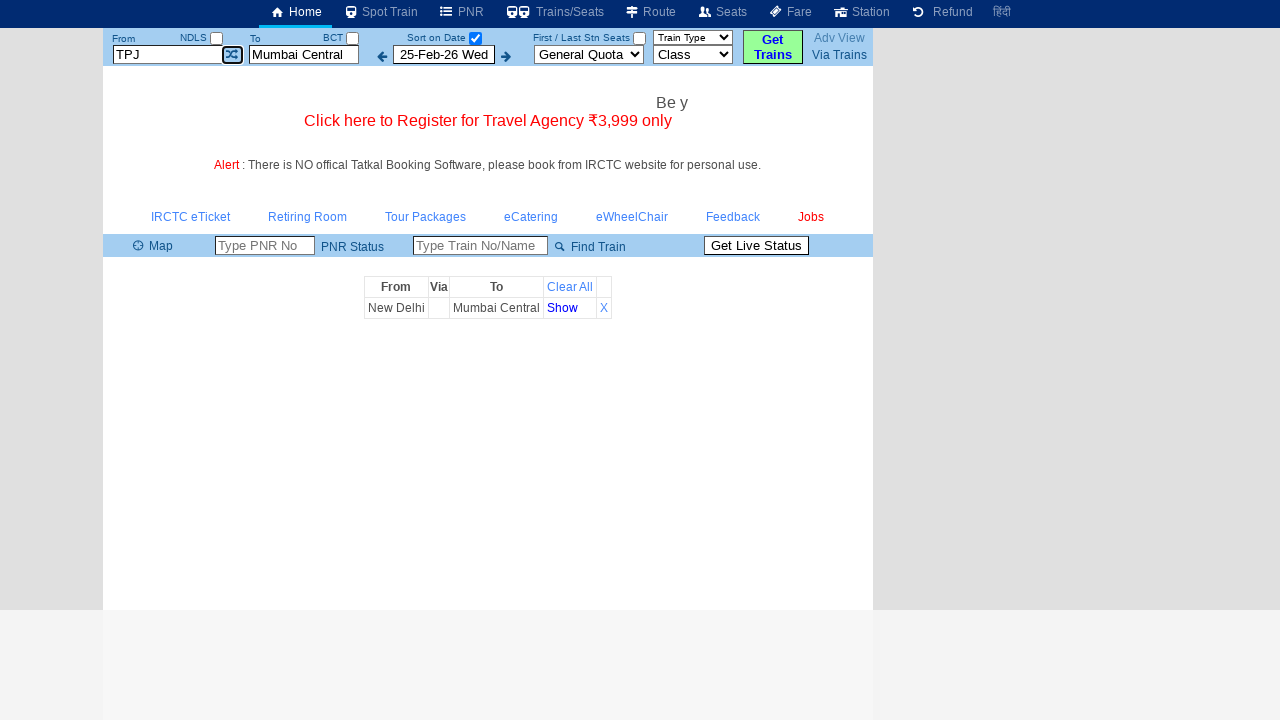

Cleared destination station field on #txtStationTo
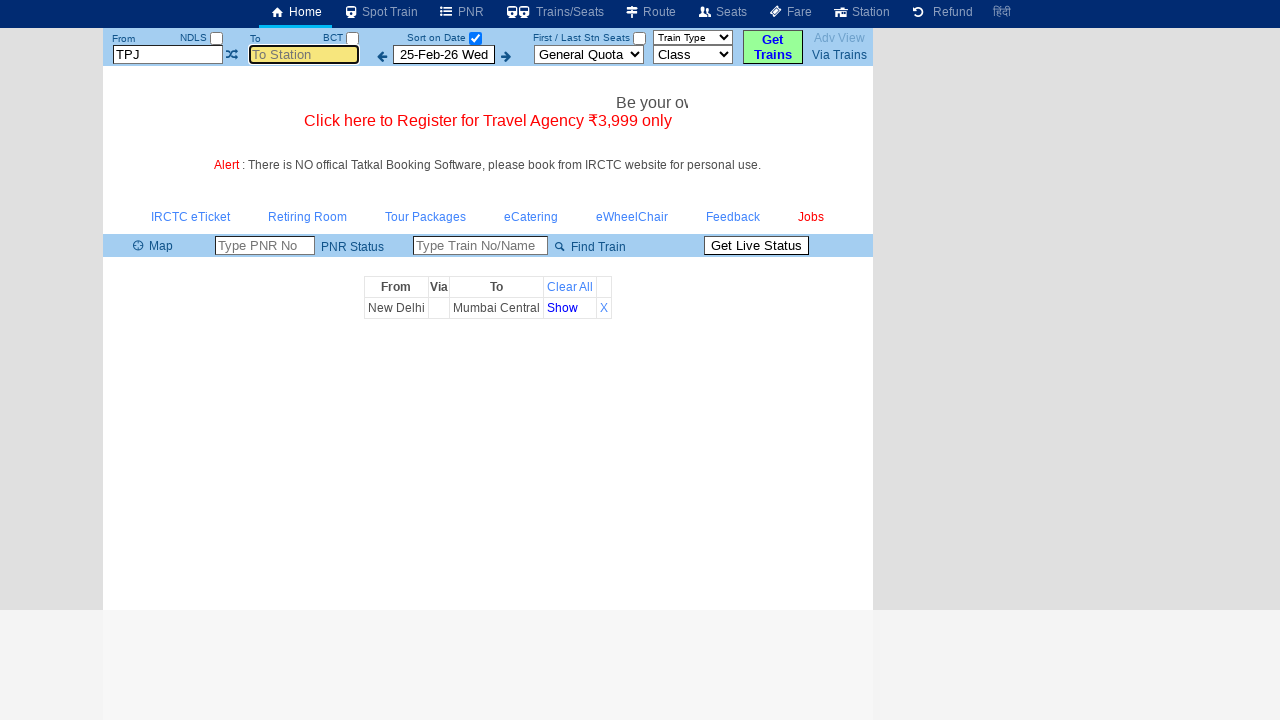

Filled destination station field with 'MS' on #txtStationTo
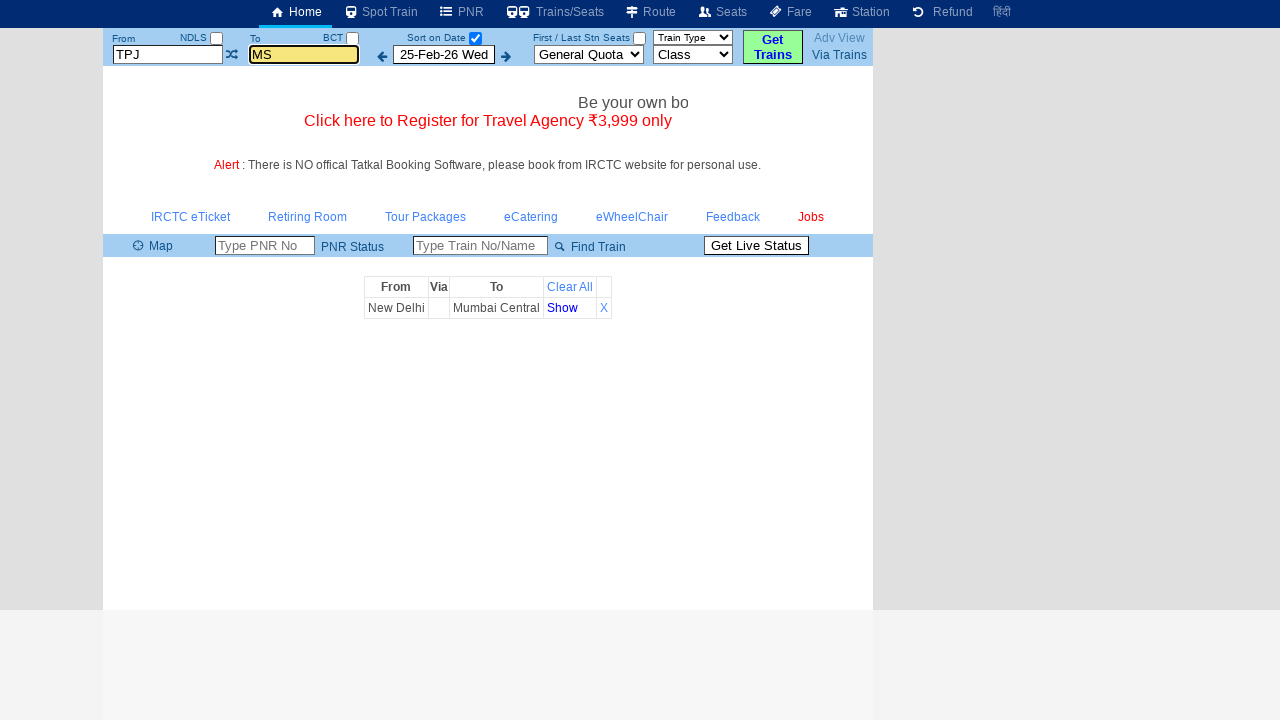

Pressed Tab key to move to next field
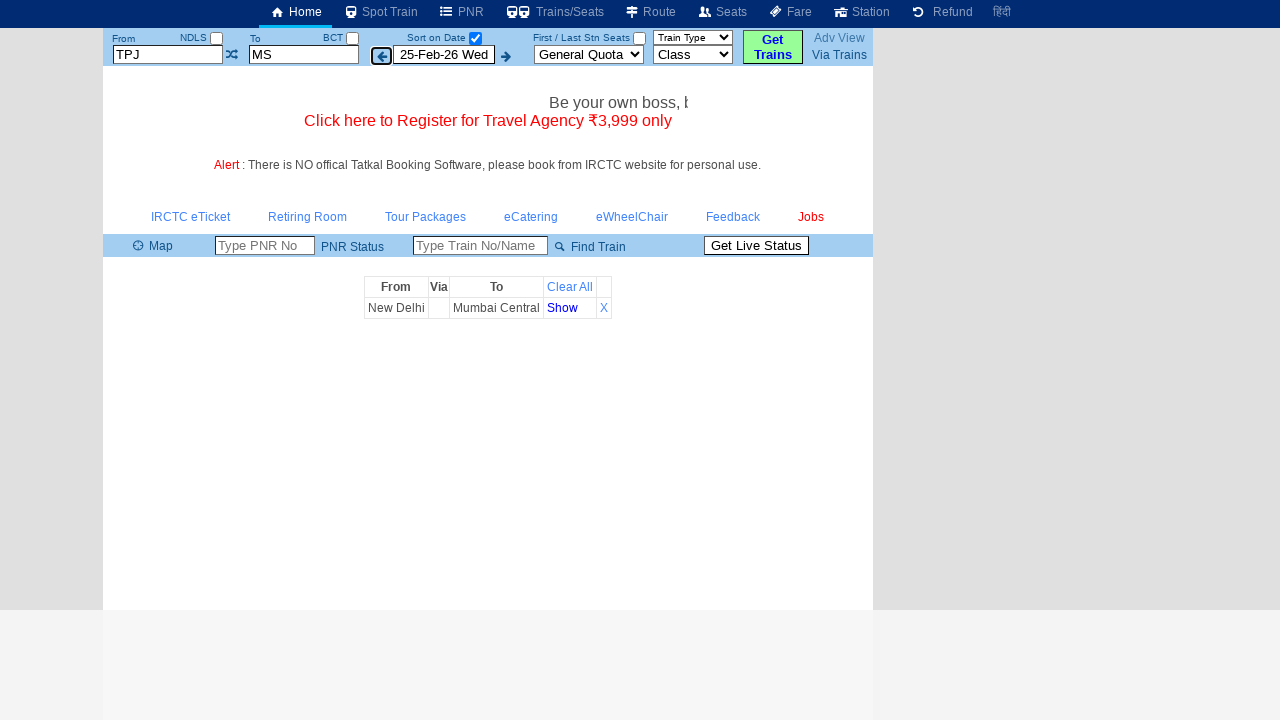

Unchecked date selection checkbox to view all trains at (475, 38) on #chkSelectDateOnly
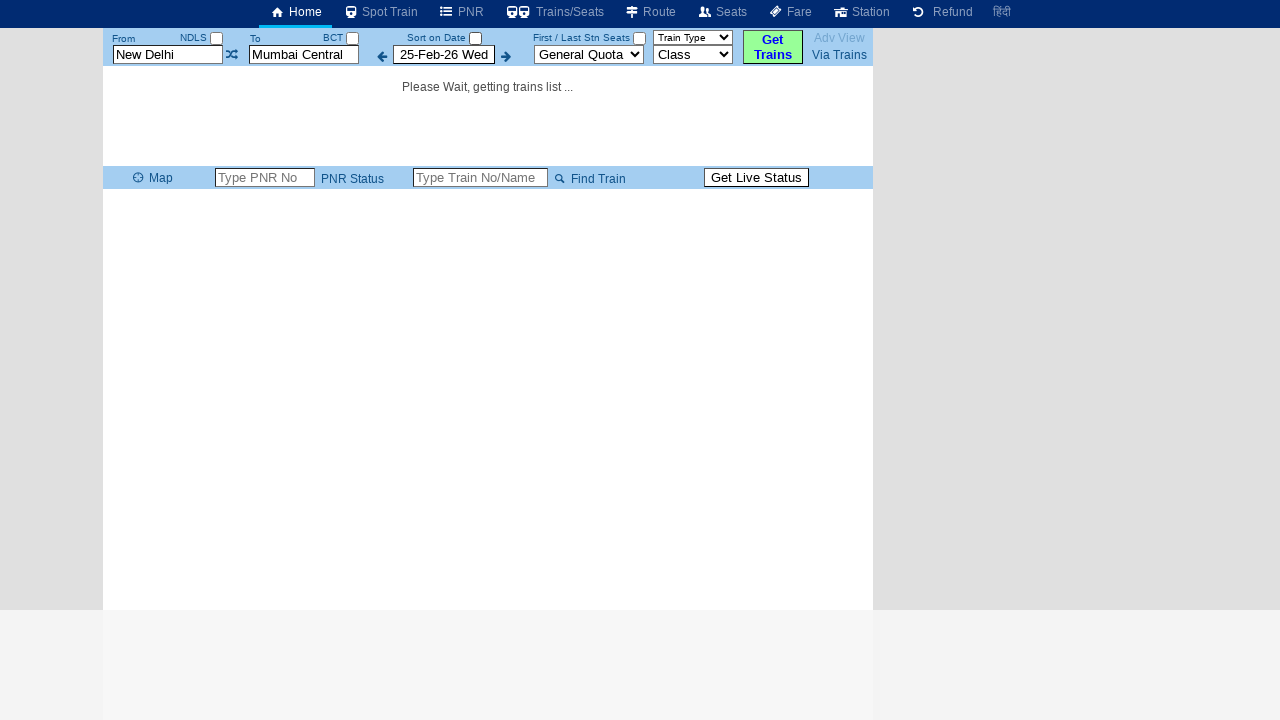

Train schedule table loaded successfully
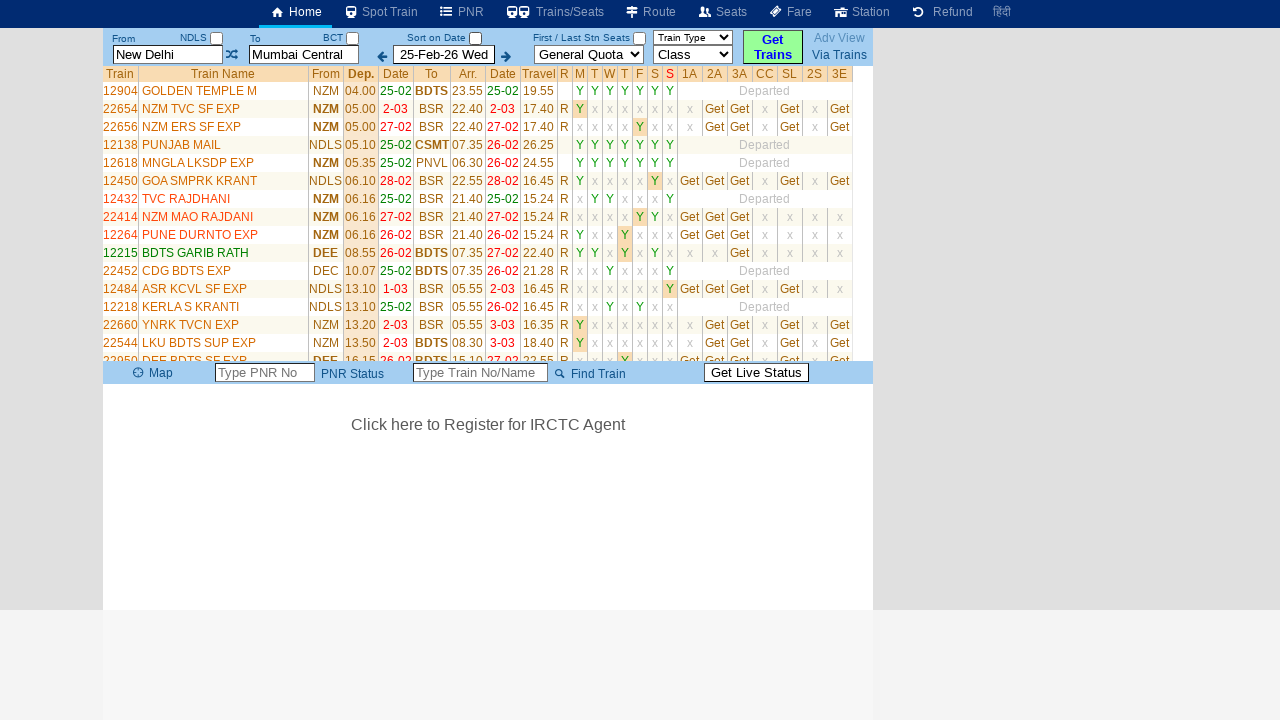

Train data rows verified in the schedule table
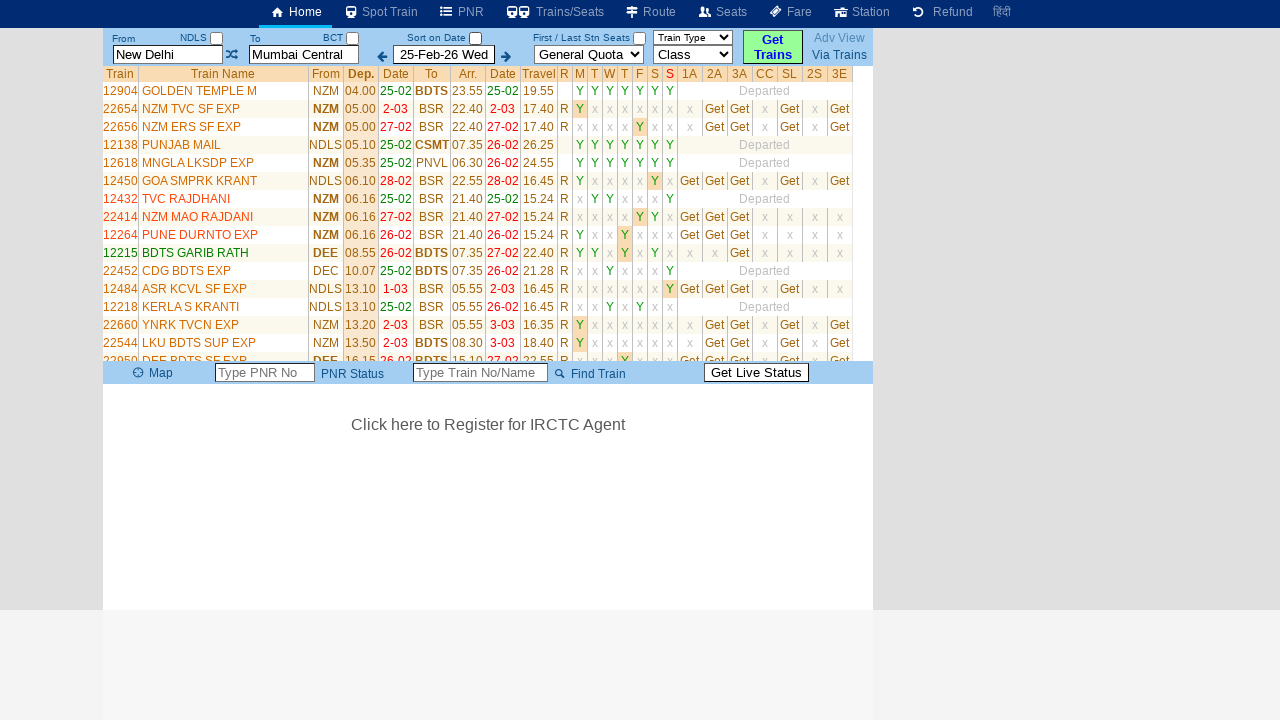

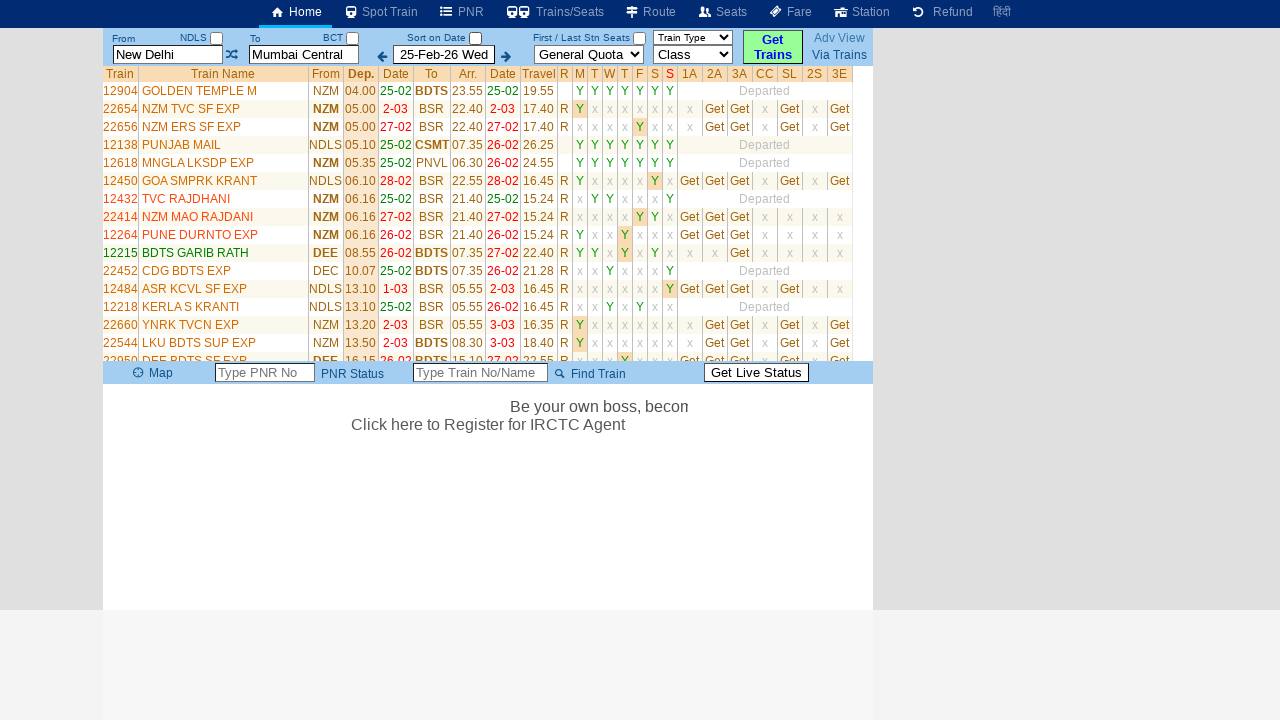